Tests navigation and search functionality on the IT Bootcamp website by navigating through pages and performing a search

Starting URL: https://itbootcamp.rs/

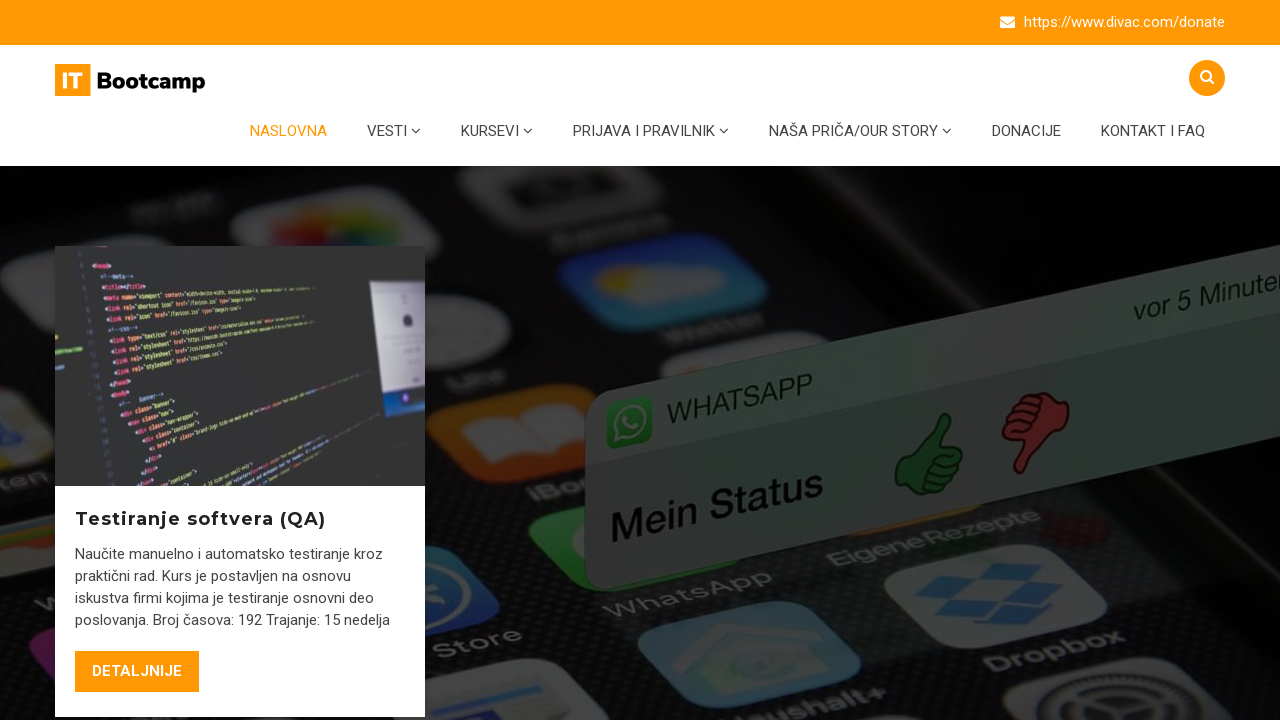

Navigated to donations page at https://itbootcamp.rs/donacije/
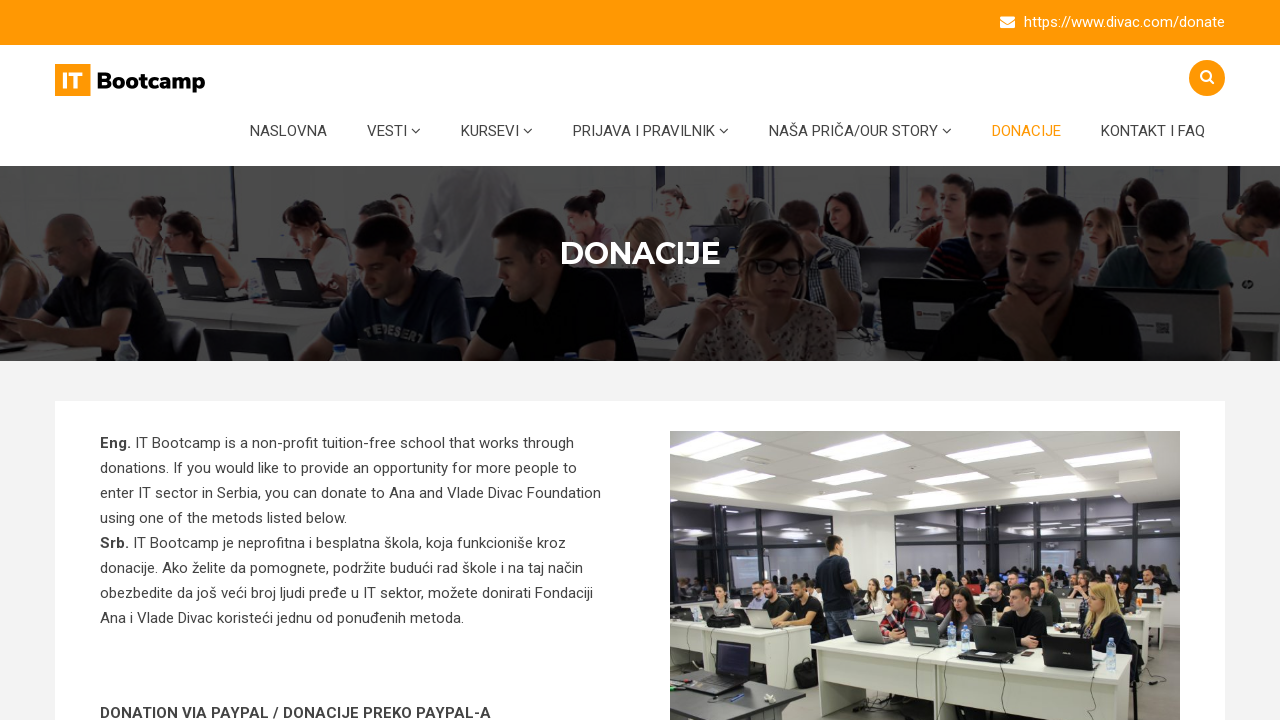

Reloaded the donations page
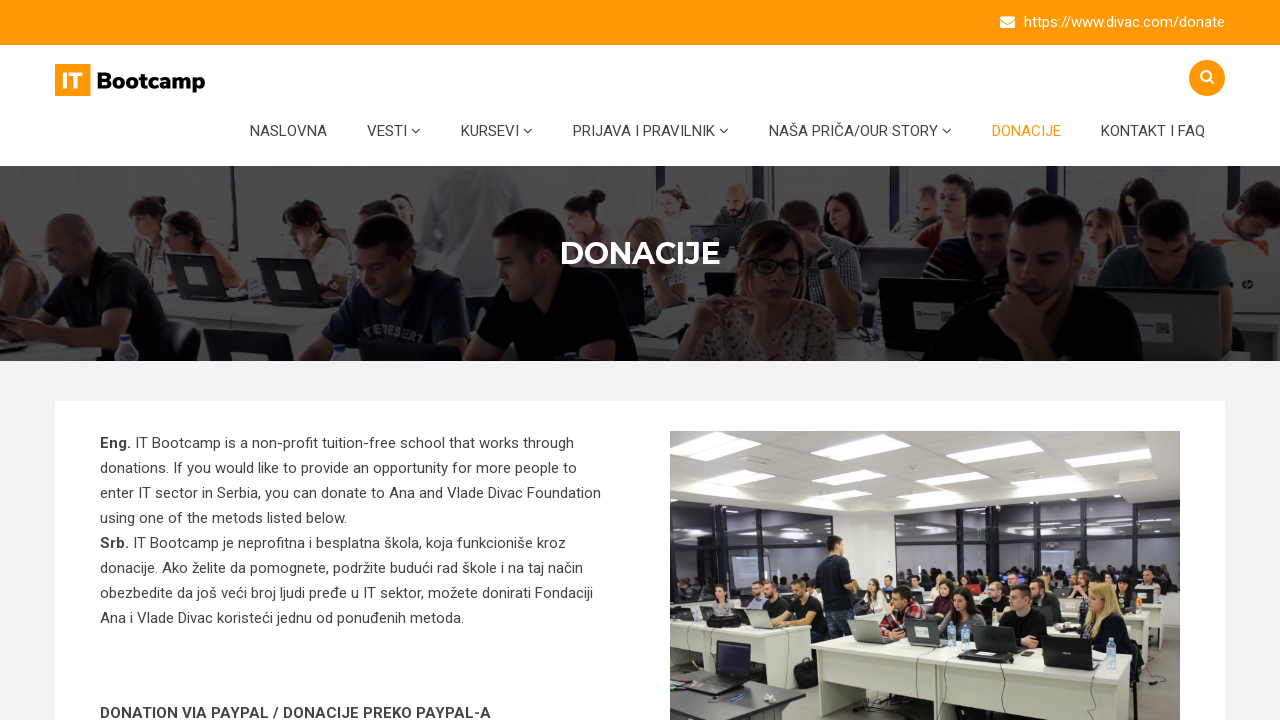

Navigated back to home page
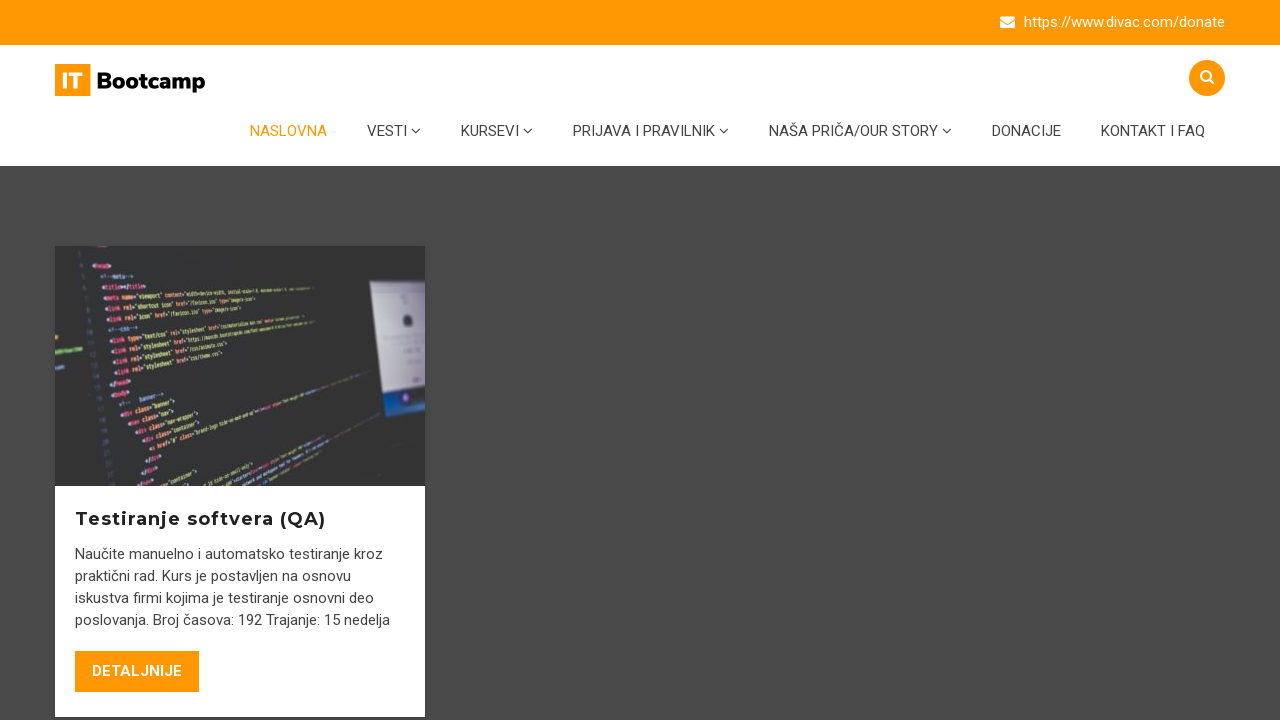

Navigated forward to donations page
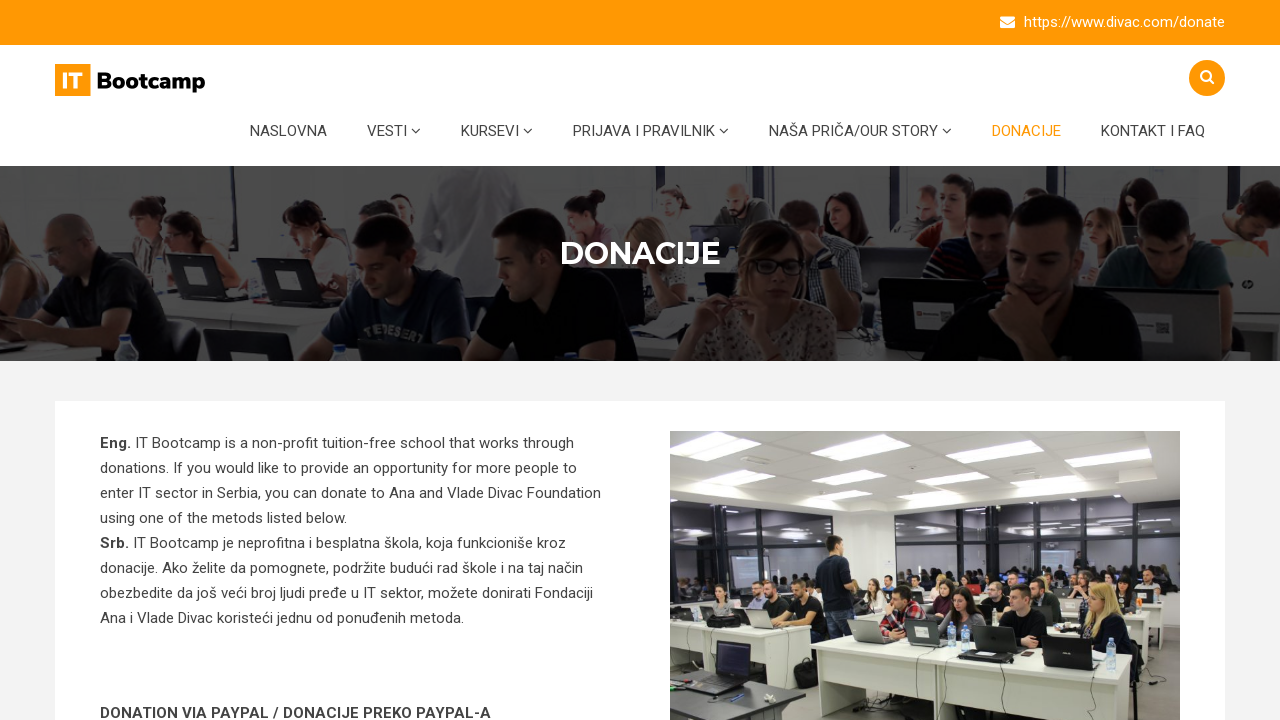

Navigated back to home page again
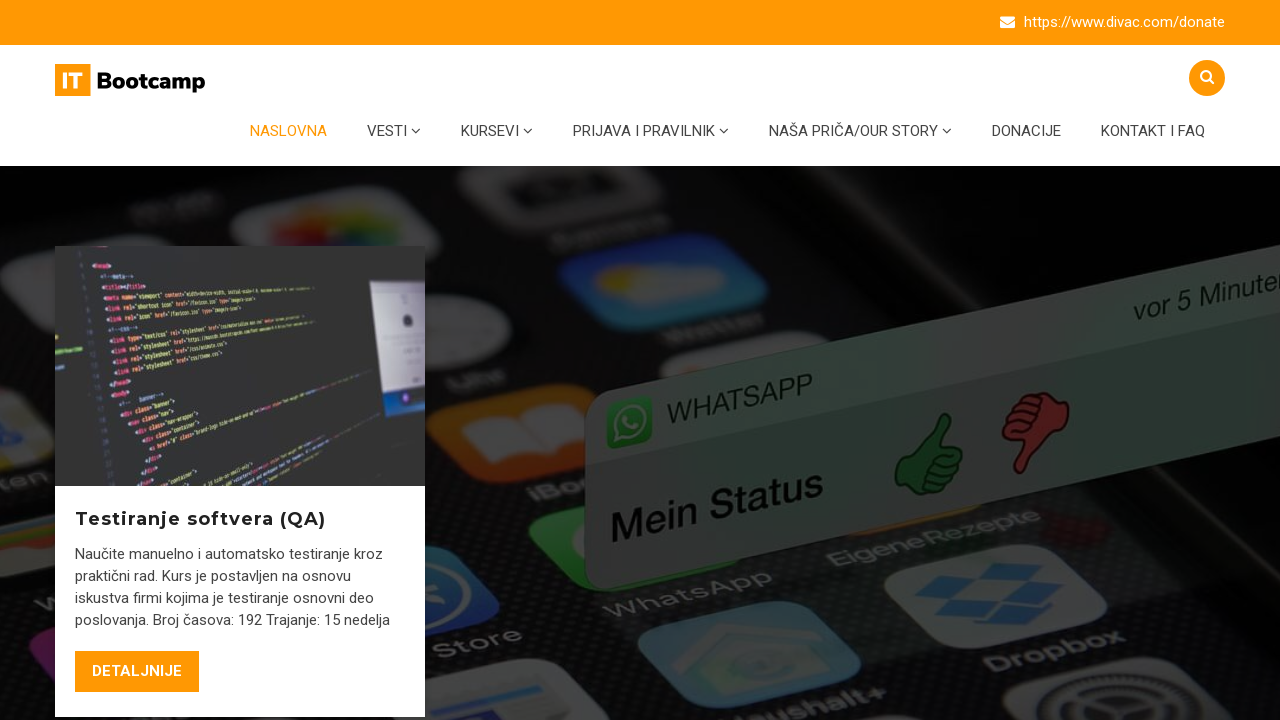

Clicked search button to open search field at (1207, 78) on //*[@id="masthead"]/div[2]/div/div/div[2]/a
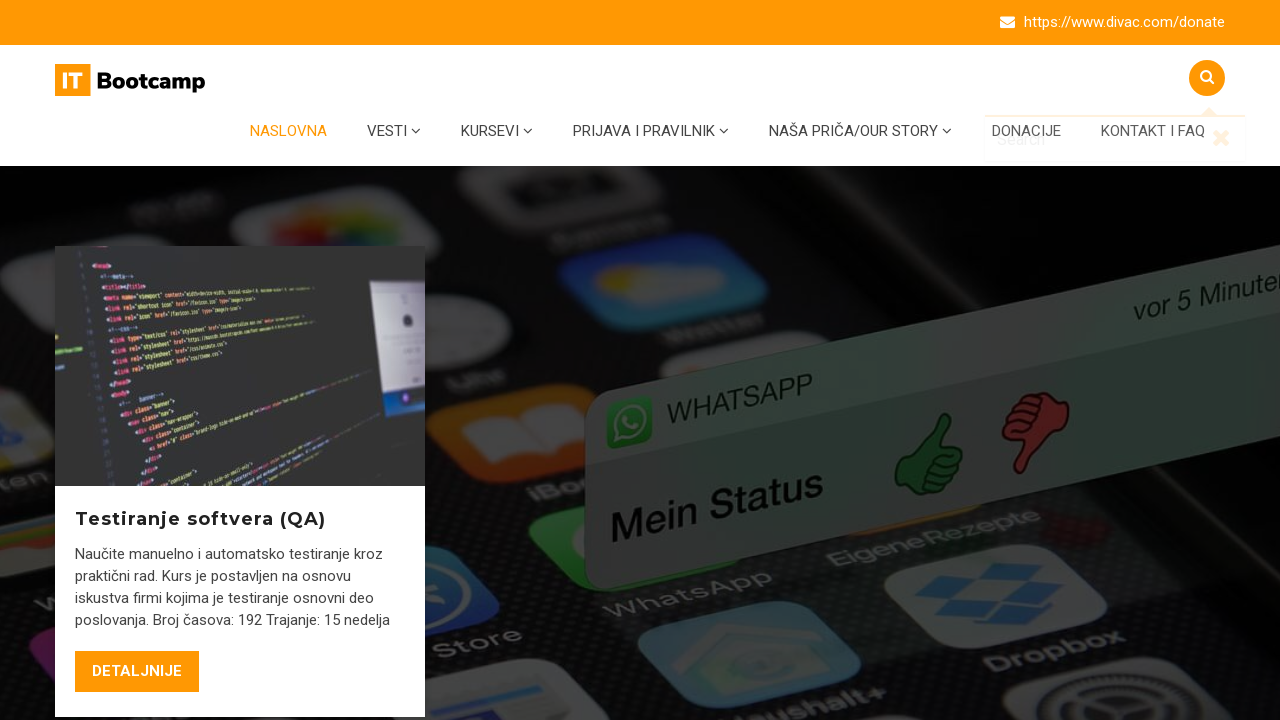

Filled search field with 'Testiranje' on //*[@id="masthead"]/div[2]/div/div/form/div/div/input
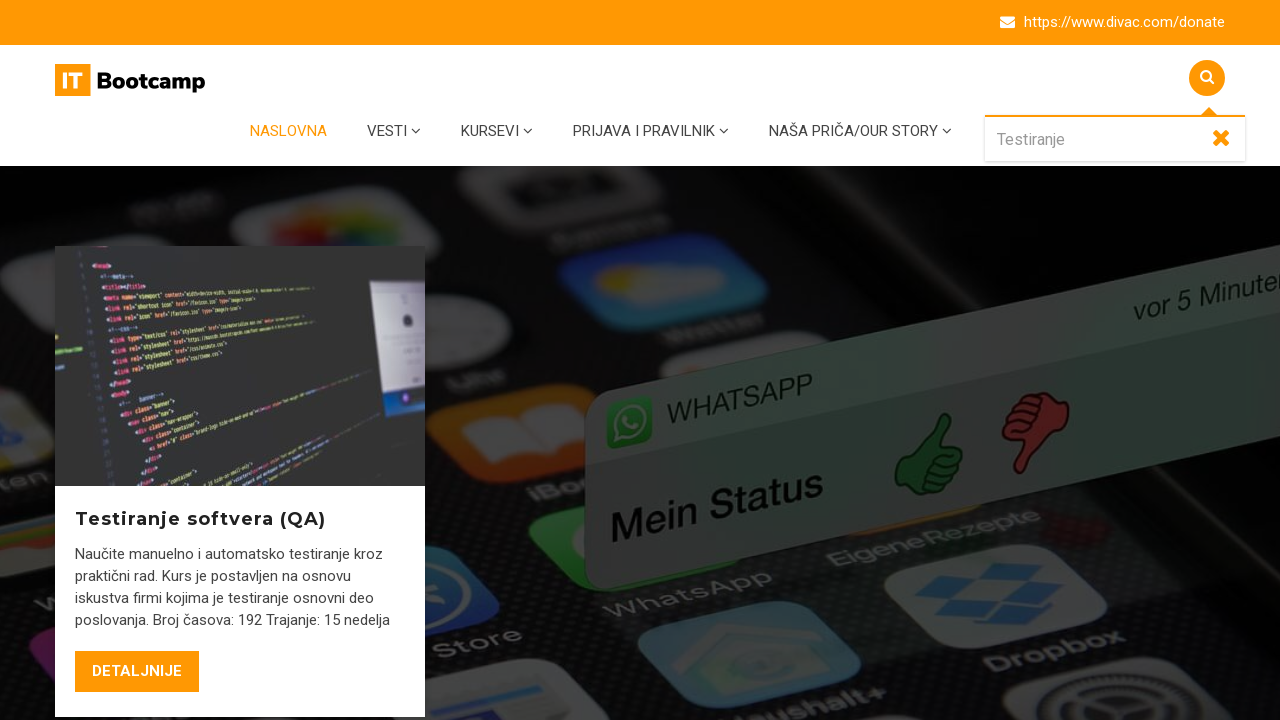

Submitted search query for 'Testiranje' by pressing Enter on //*[@id="masthead"]/div[2]/div/div/form/div/div/input
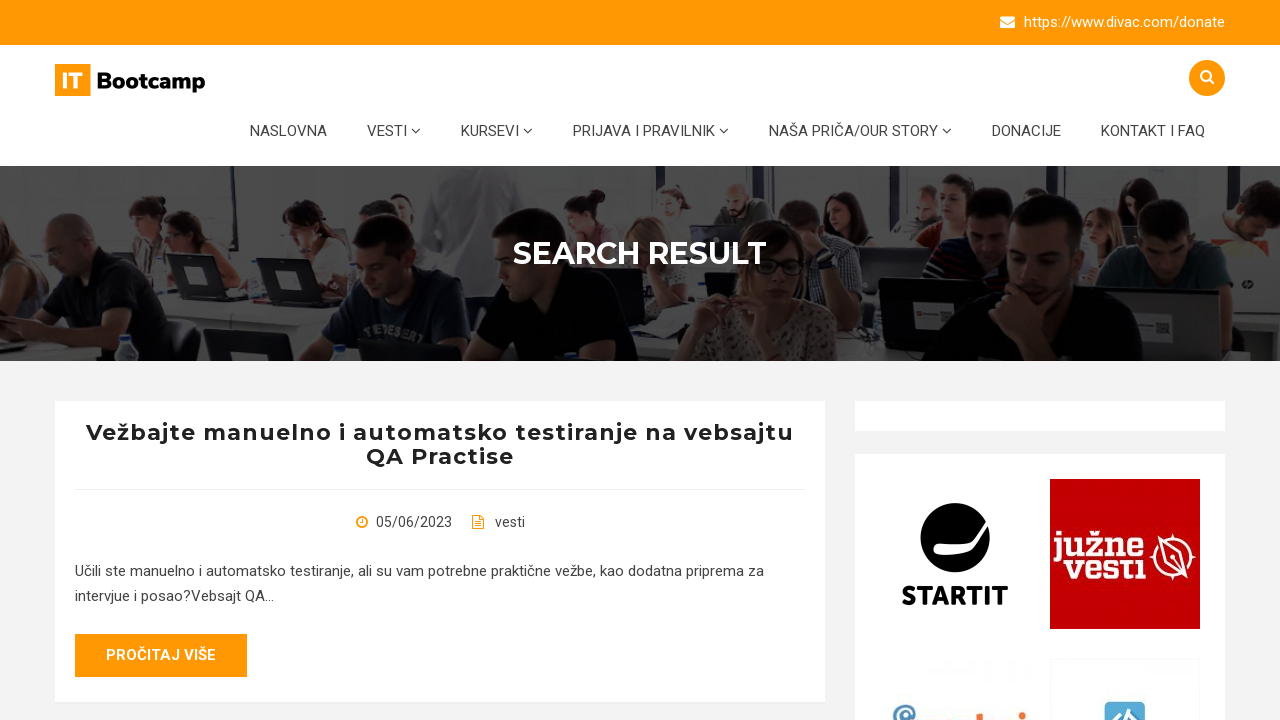

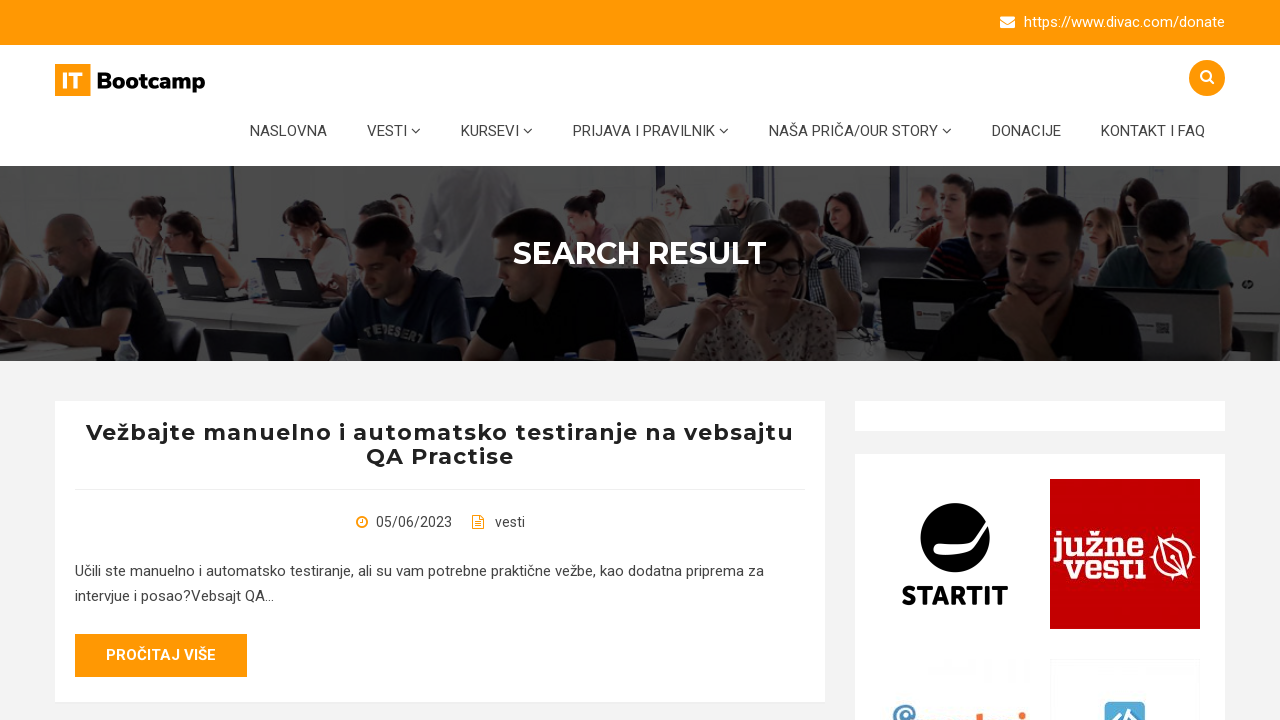